Tests the navigation menu by hovering over each main menu item to reveal submenus

Starting URL: https://www.hcltech.com

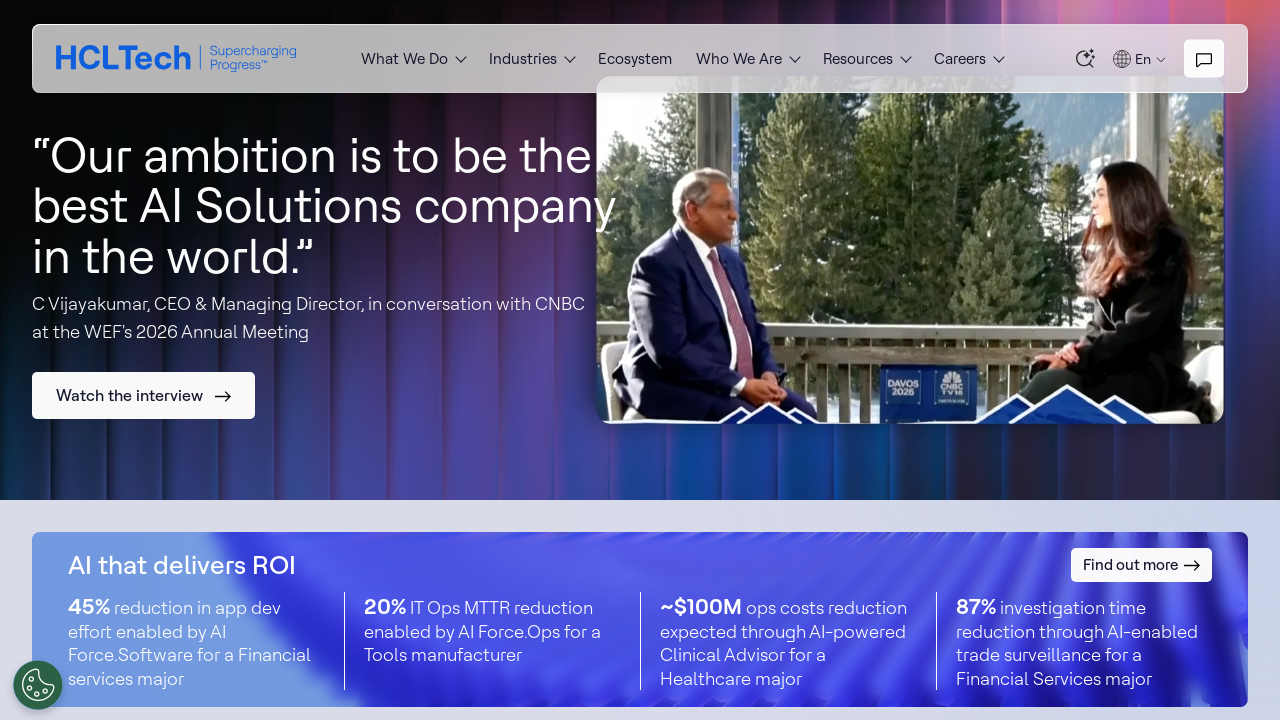

Hovered over main menu item 1 to reveal submenu at (412, 58) on //*[@id='block-mainnavigationbt']/ul/li[1]
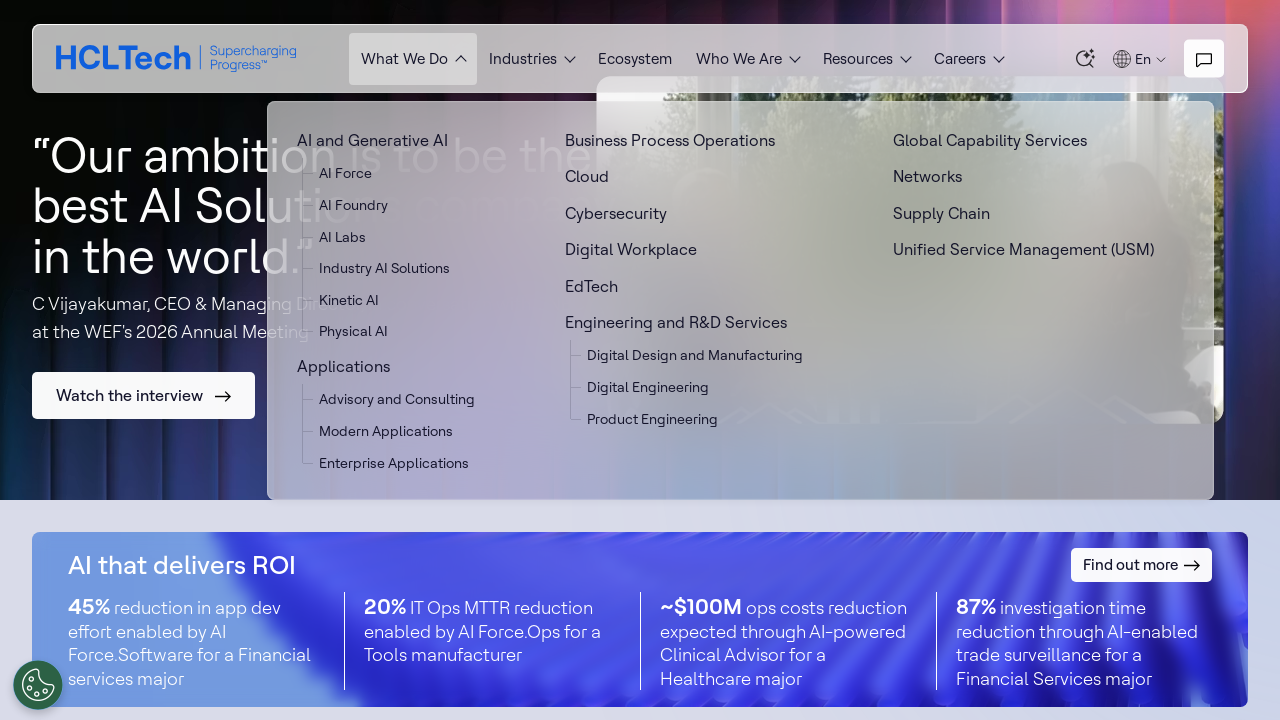

Waited 500ms for submenu of item 1 to fully load
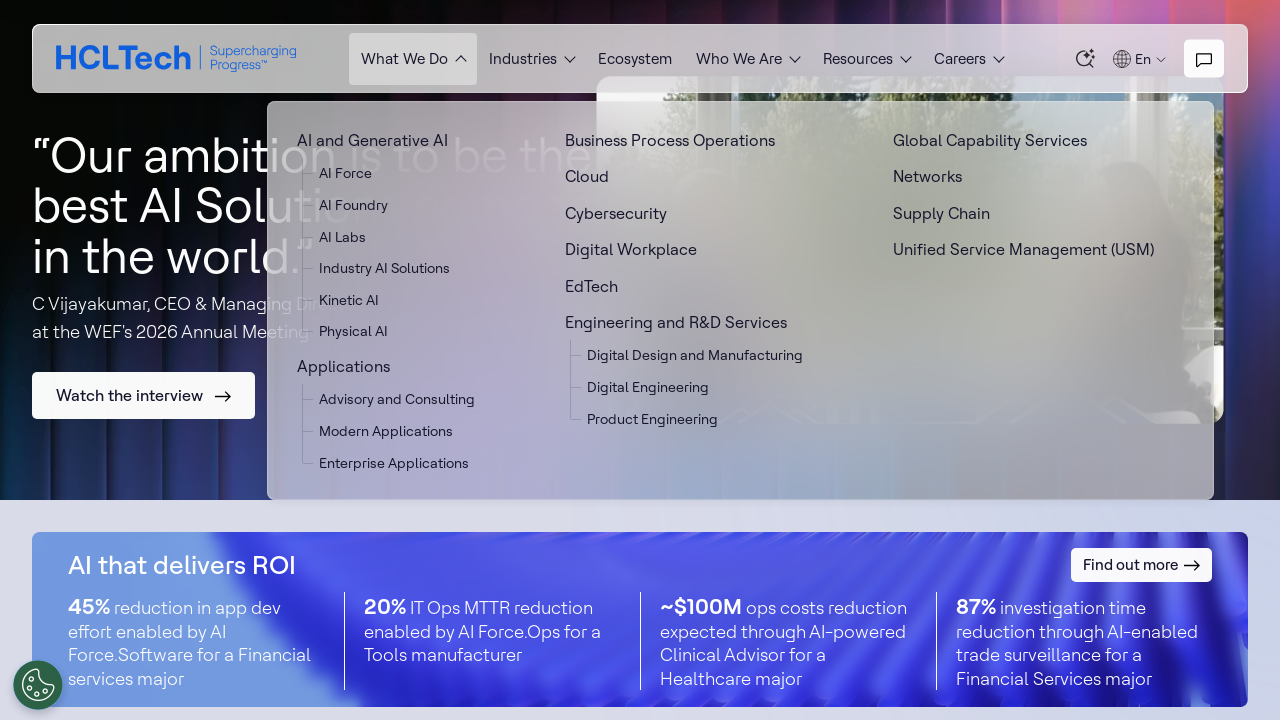

Hovered over main menu item 2 to reveal submenu at (531, 58) on //*[@id='block-mainnavigationbt']/ul/li[2]
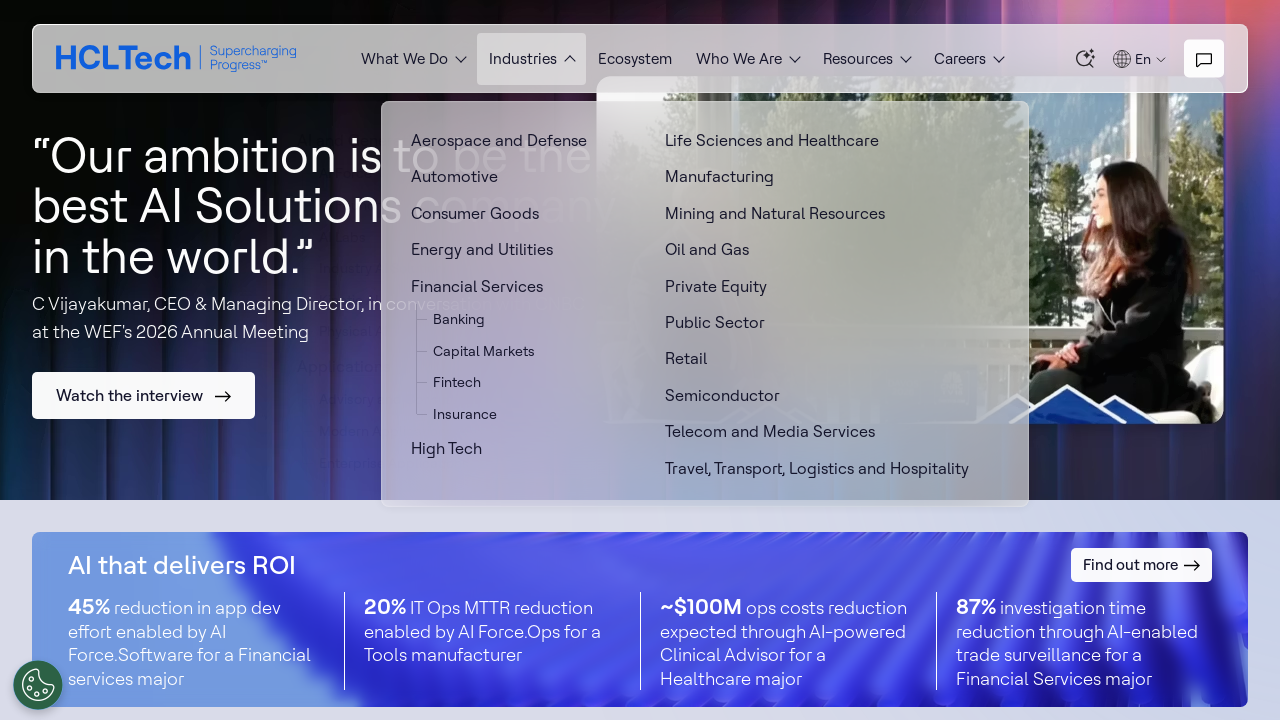

Waited 500ms for submenu of item 2 to fully load
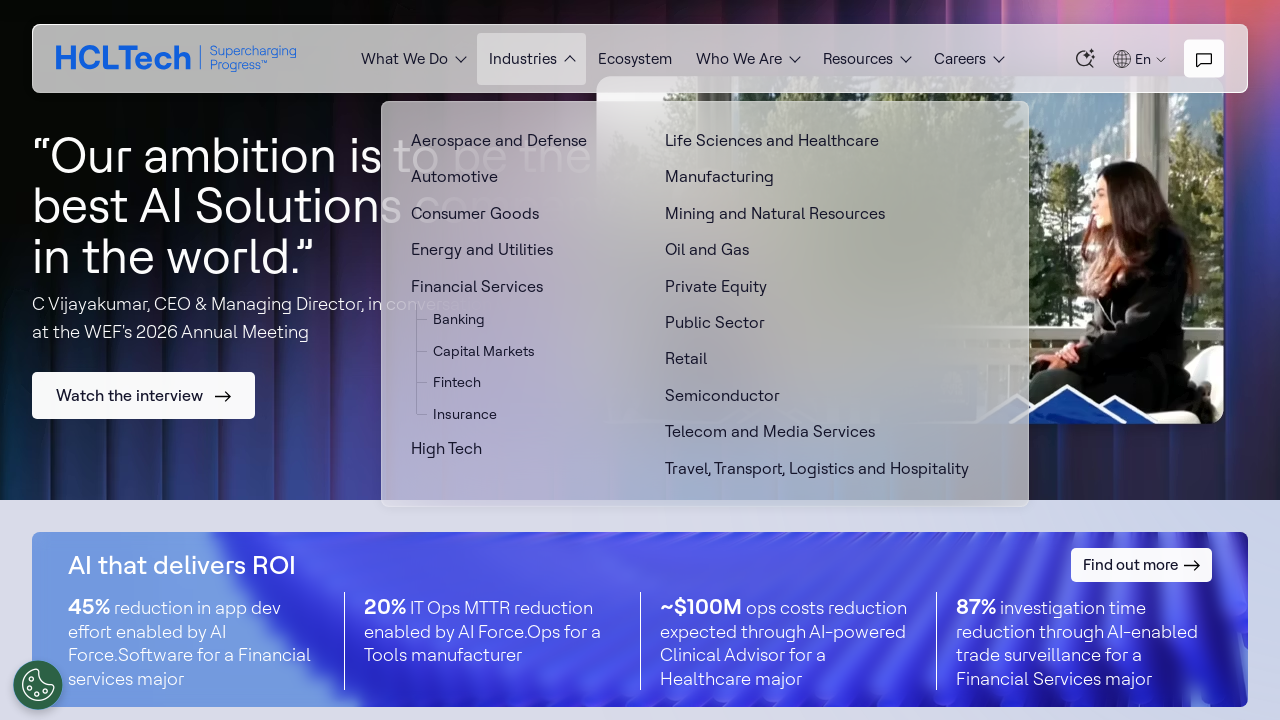

Hovered over main menu item 3 to reveal submenu at (634, 58) on //*[@id='block-mainnavigationbt']/ul/li[3]
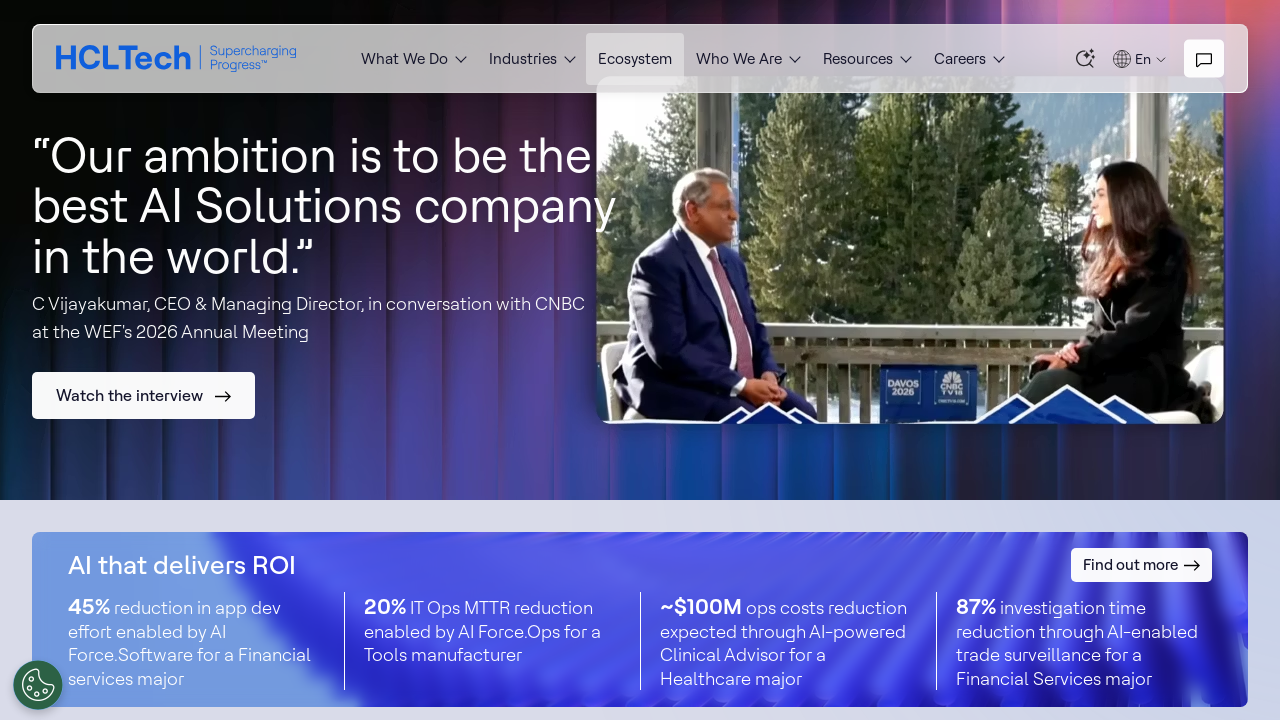

Waited 500ms for submenu of item 3 to fully load
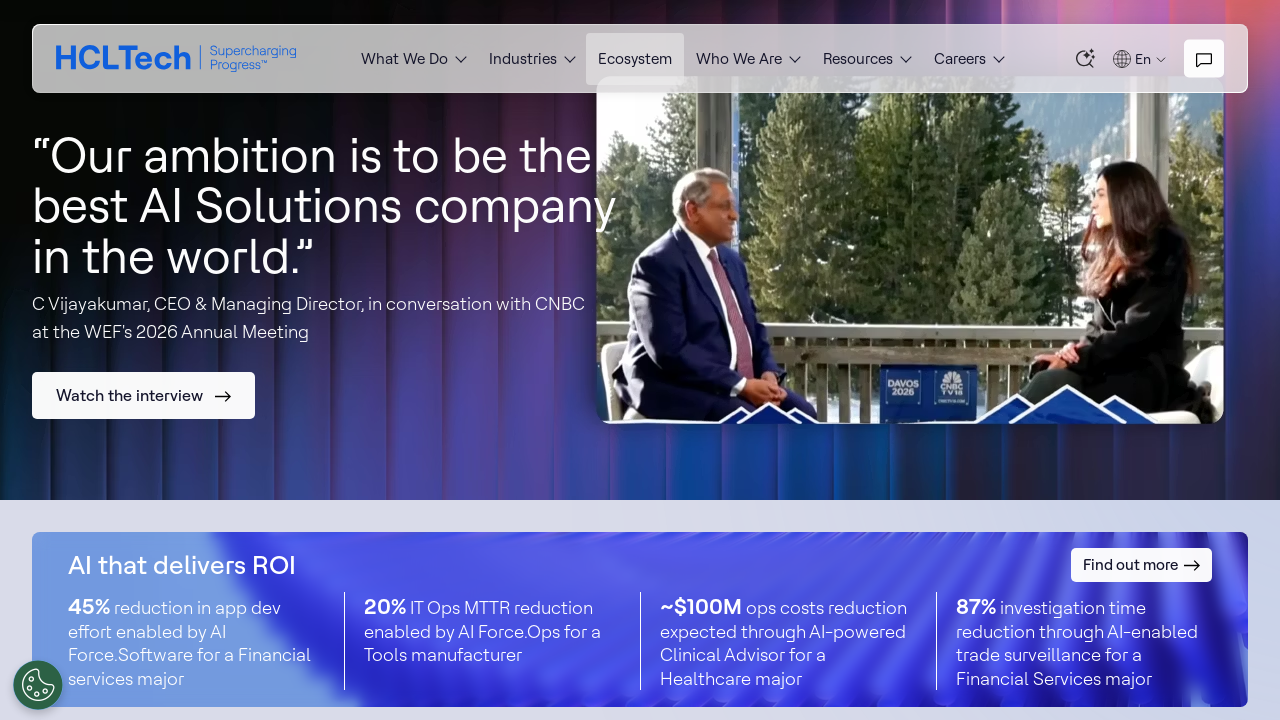

Hovered over main menu item 4 to reveal submenu at (747, 58) on //*[@id='block-mainnavigationbt']/ul/li[4]
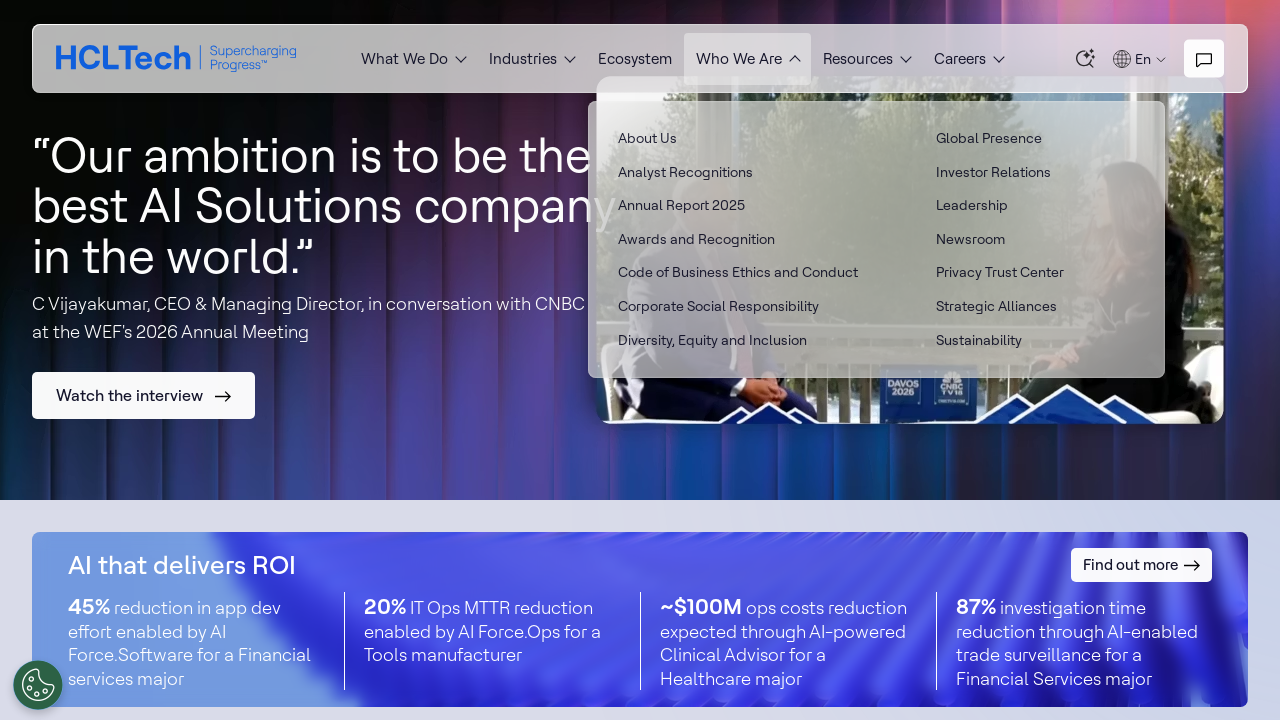

Waited 500ms for submenu of item 4 to fully load
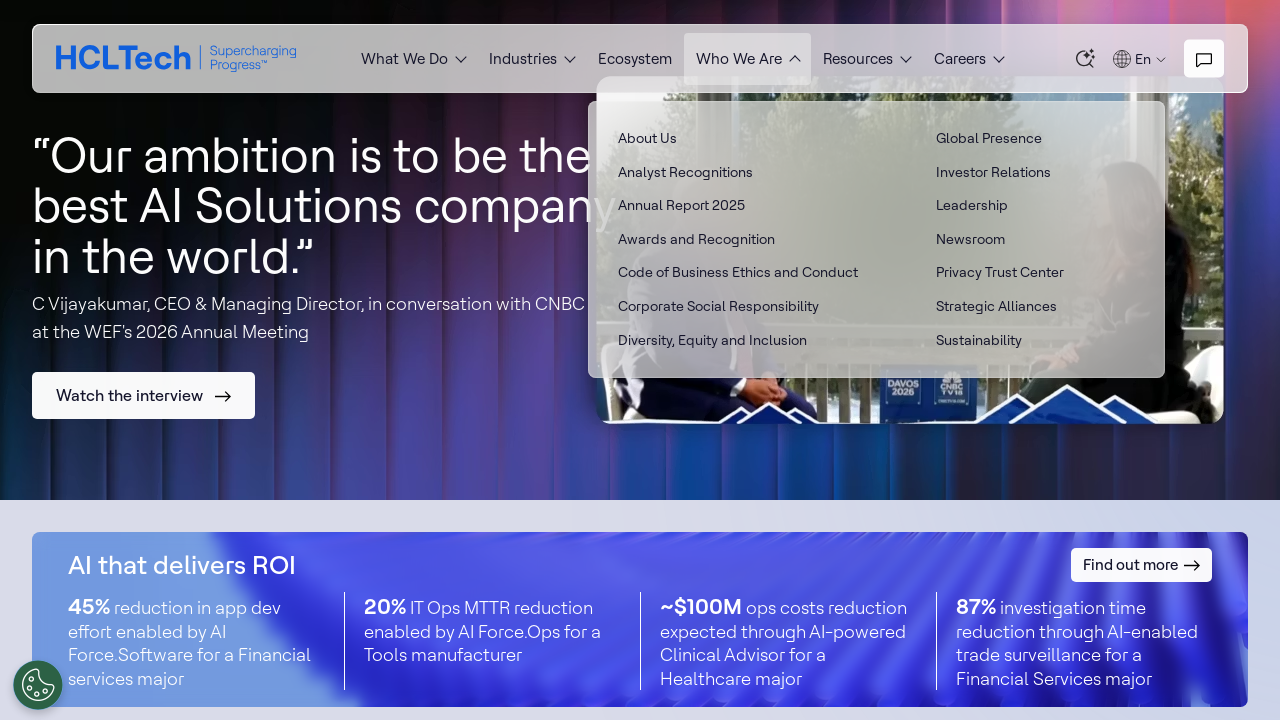

Hovered over main menu item 5 to reveal submenu at (866, 58) on //*[@id='block-mainnavigationbt']/ul/li[5]
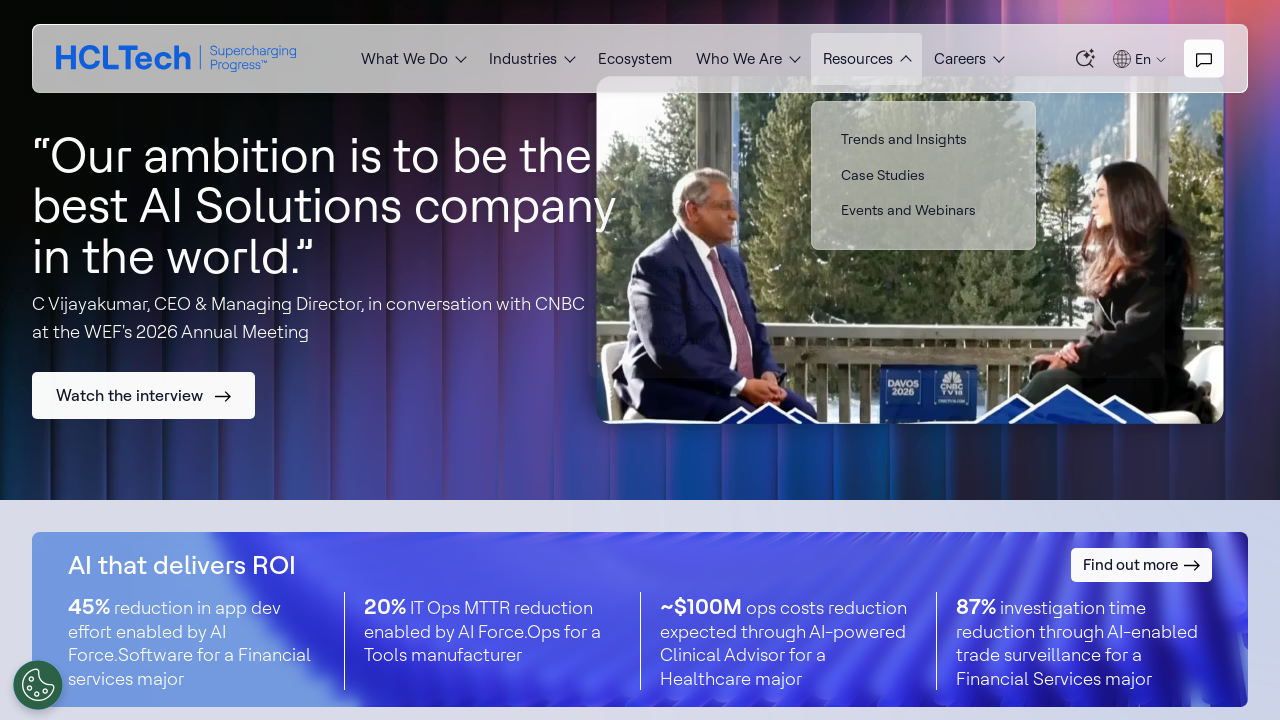

Waited 500ms for submenu of item 5 to fully load
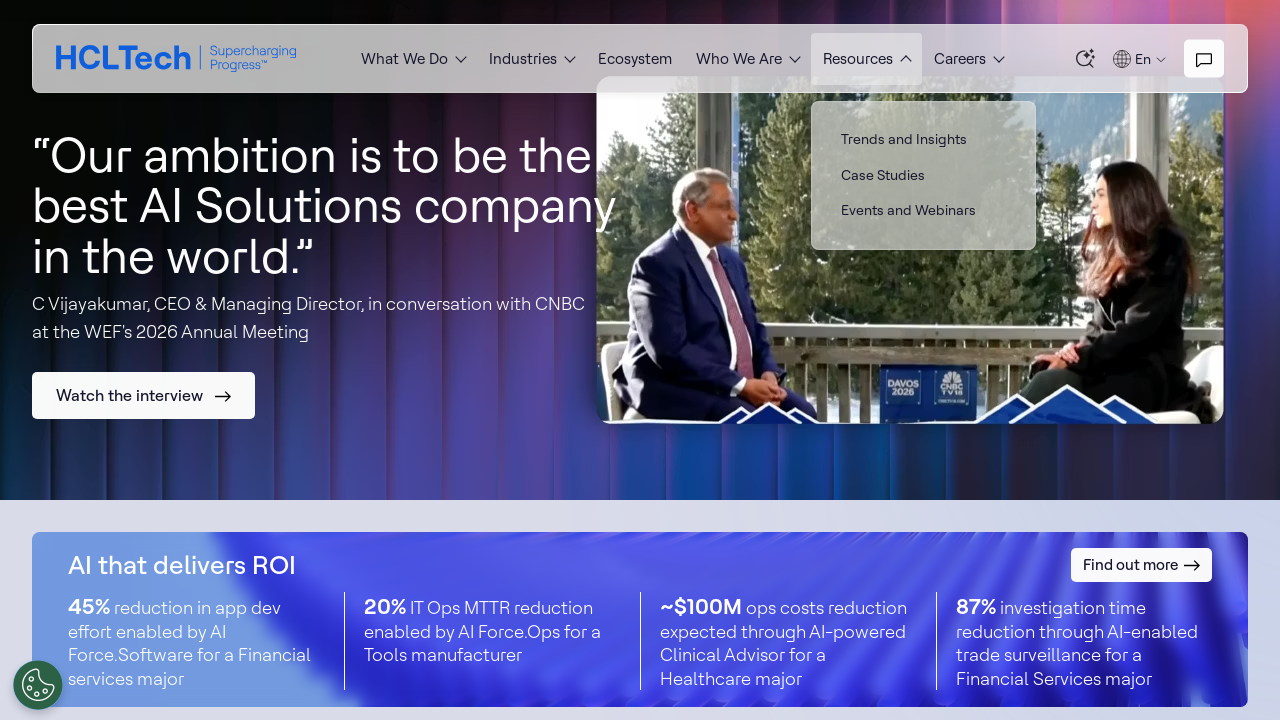

Hovered over main menu item 6 to reveal submenu at (968, 58) on //*[@id='block-mainnavigationbt']/ul/li[6]
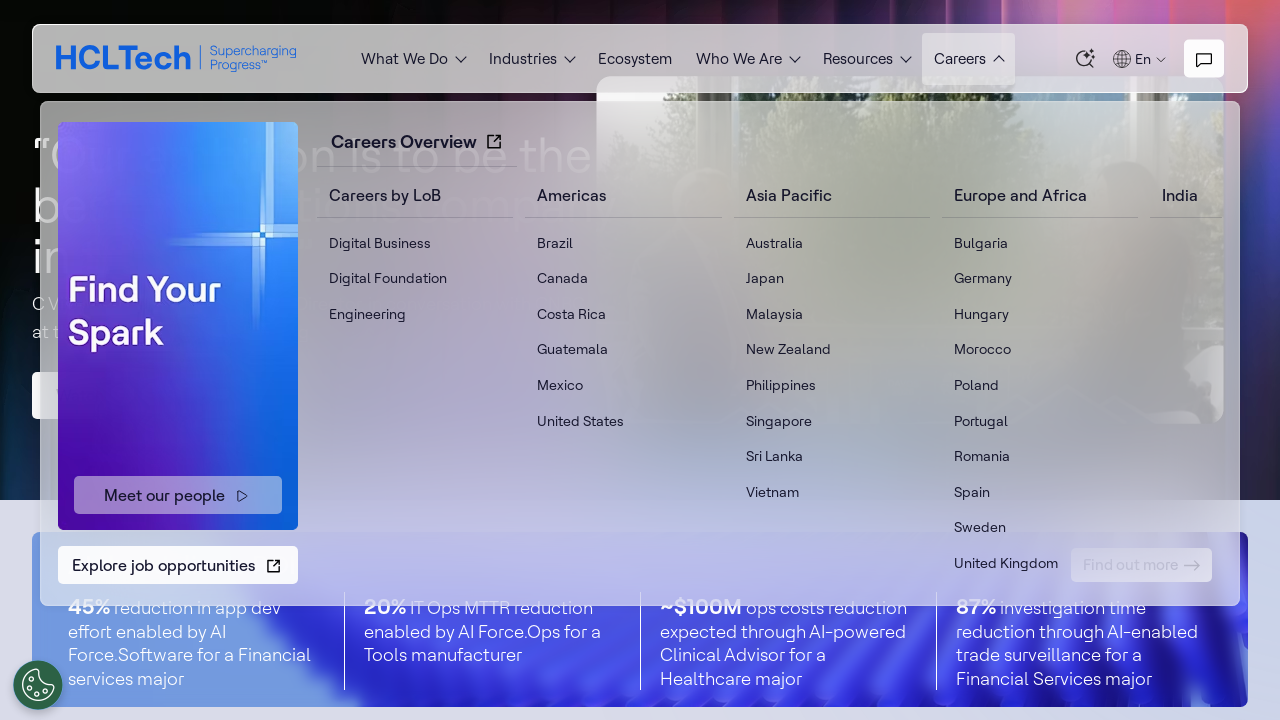

Waited 500ms for submenu of item 6 to fully load
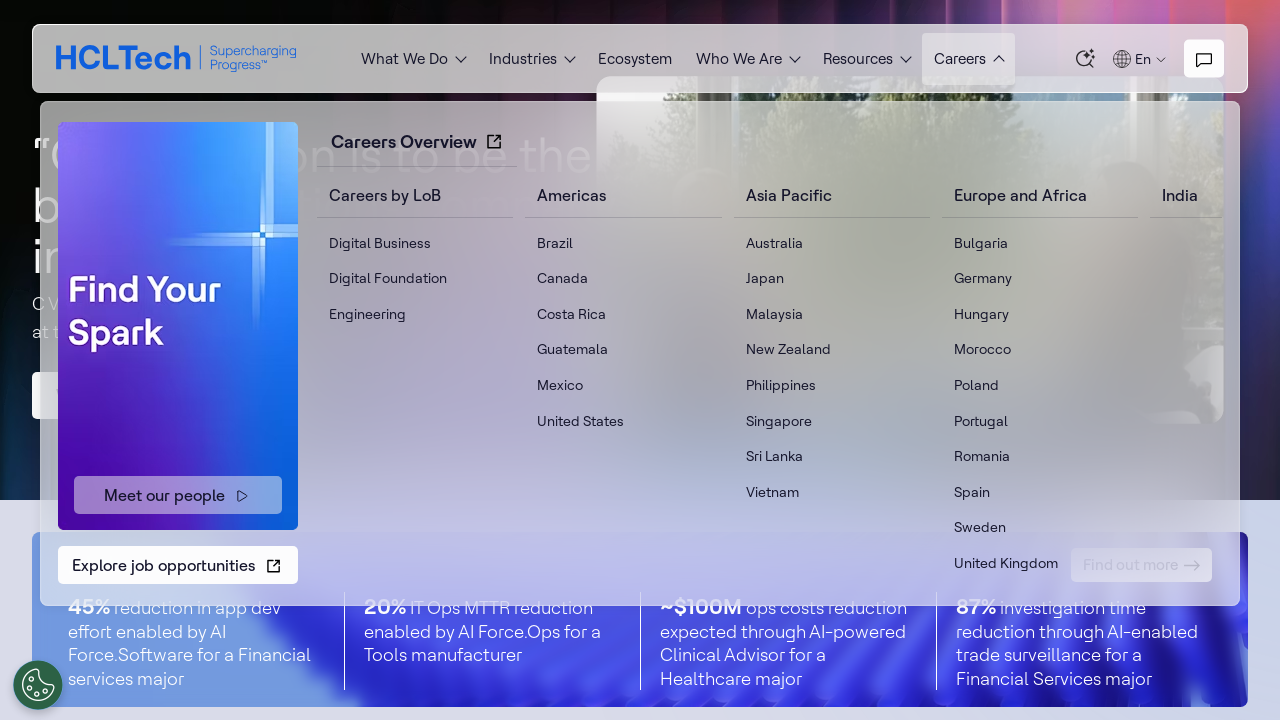

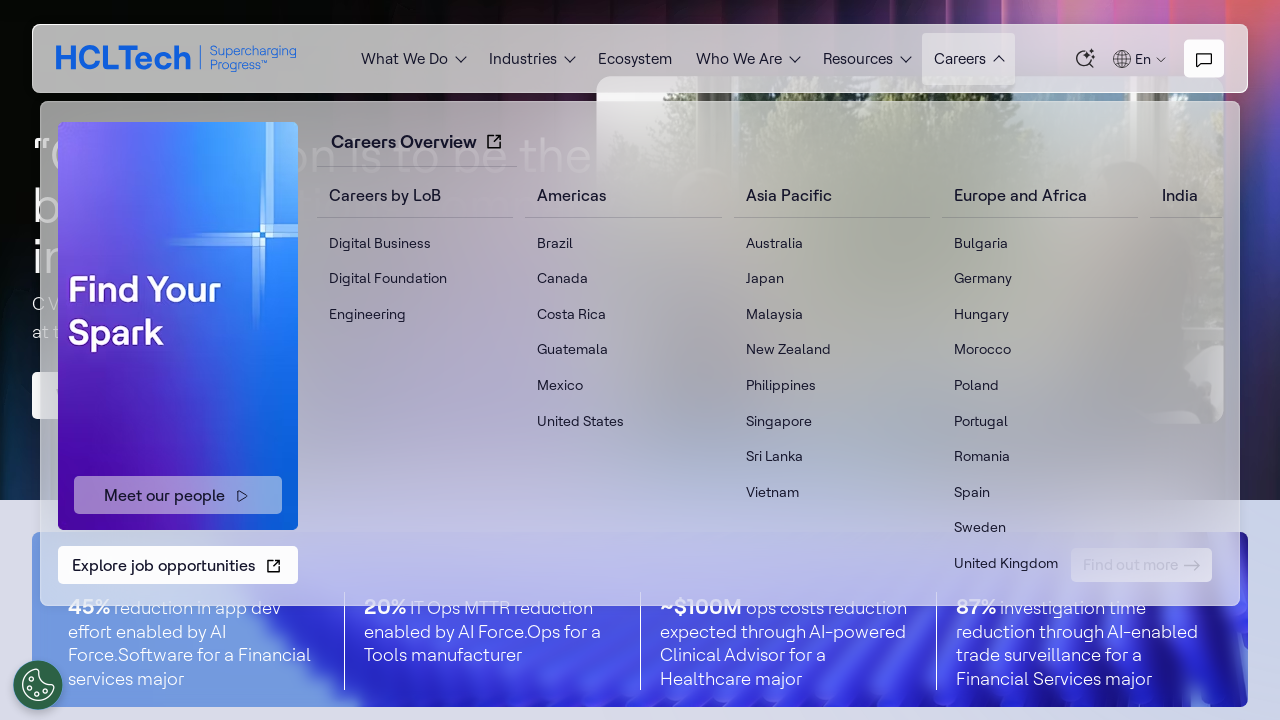